Takes a screenshot of the homepage of greenstechnologys.com

Starting URL: http://www.greenstechnologys.com/

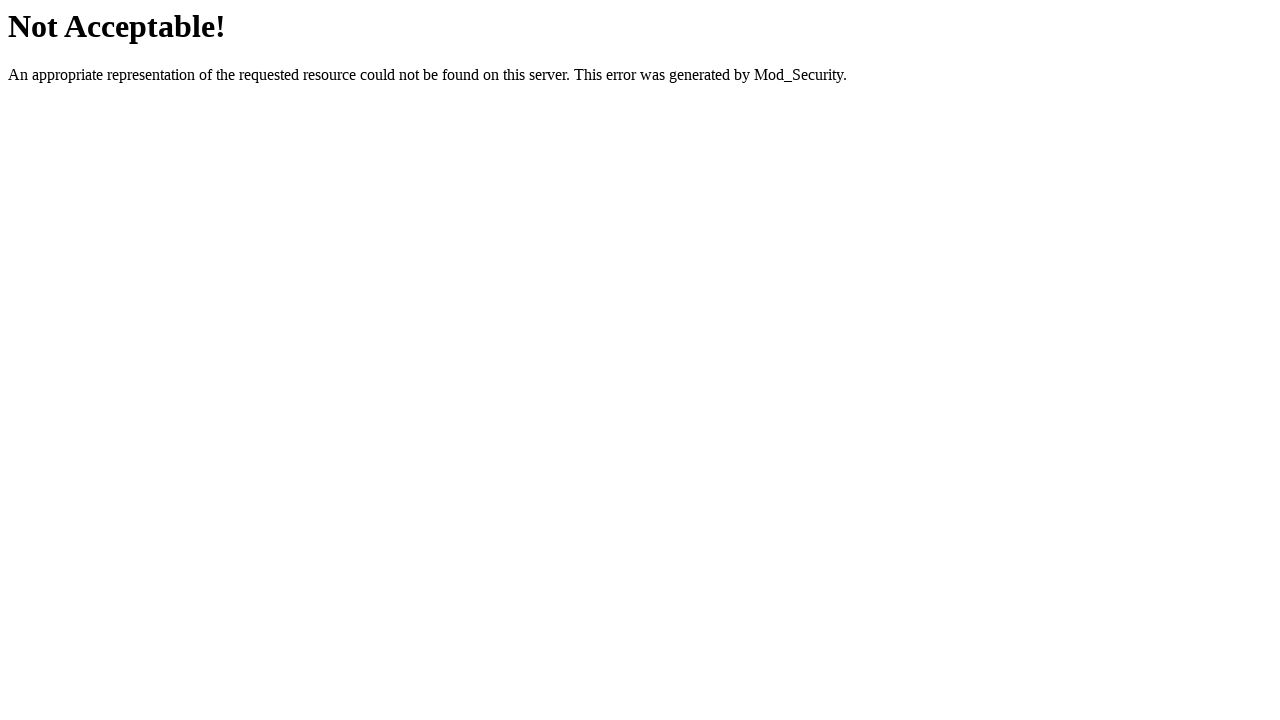

Took screenshot of greenstechnologys.com homepage
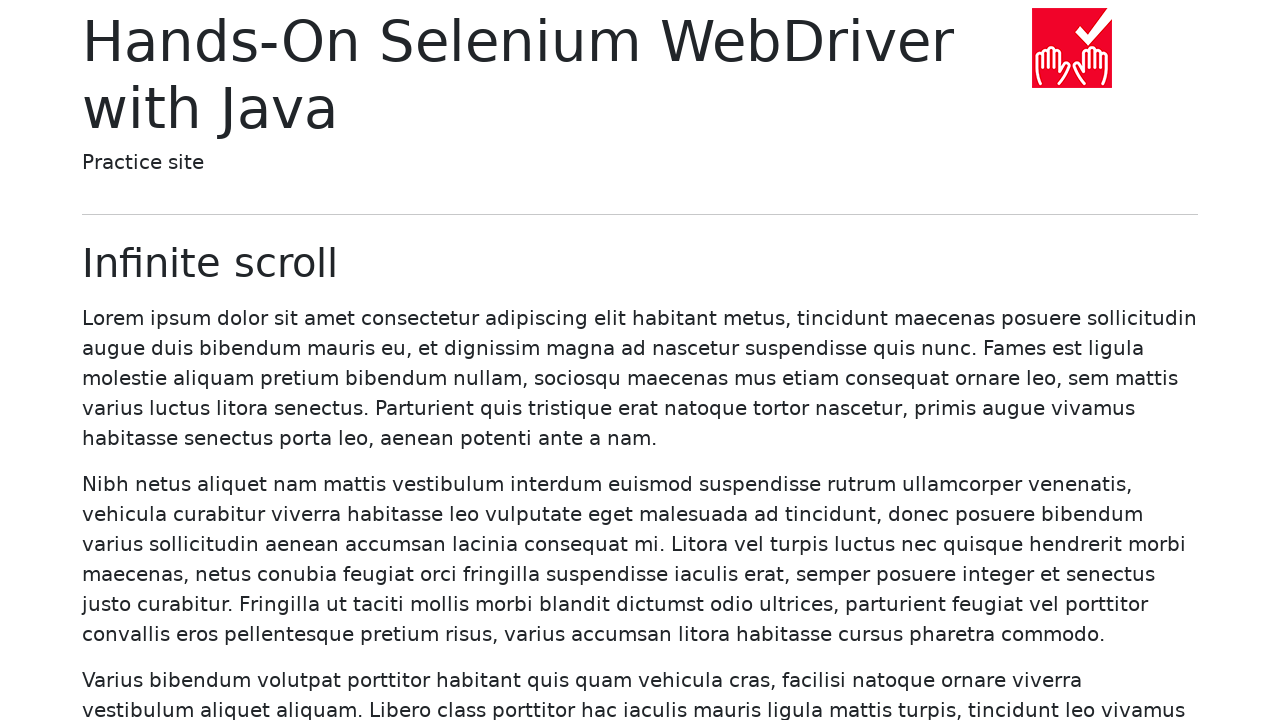

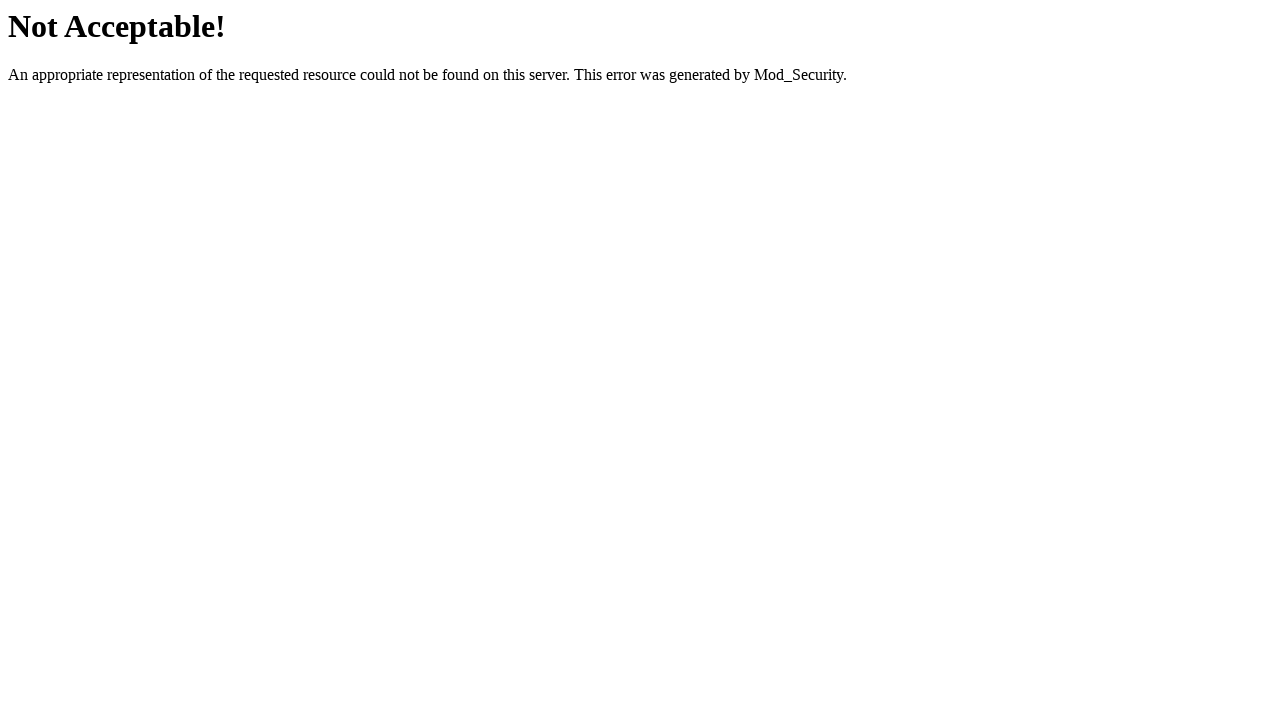